Tests the registration form for a new user by filling in personal information fields

Starting URL: https://b2c.passport.rt.ru

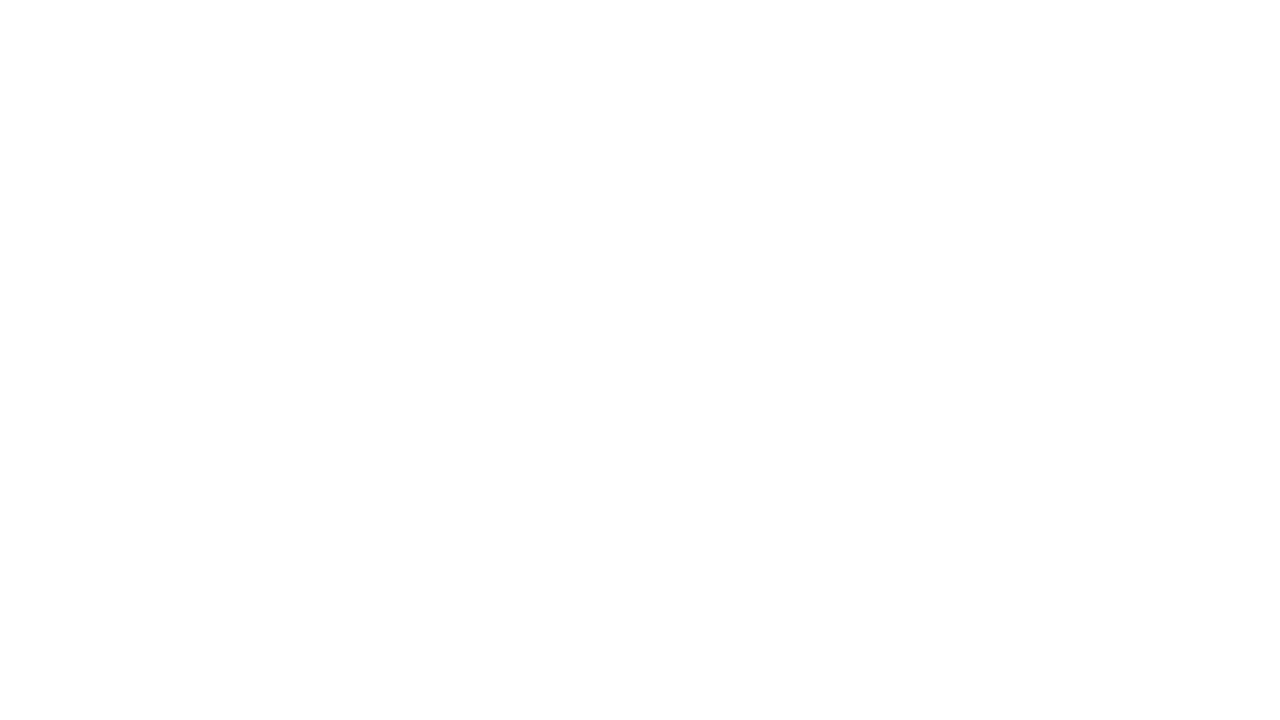

Clicked registration button at (1010, 478) on #kc-register
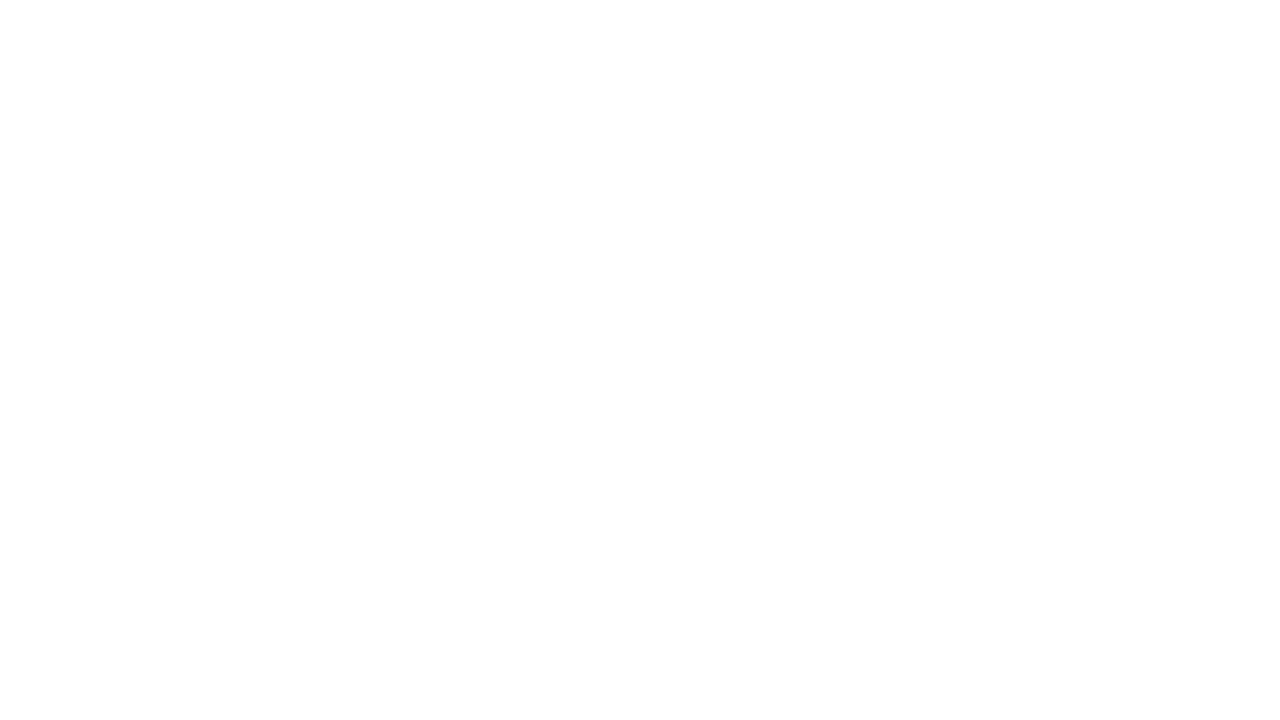

Filled first name field with 'Татьяна' on //*[@id="page-right"]/div/div/div/form/div[1]/div[1]/div/input
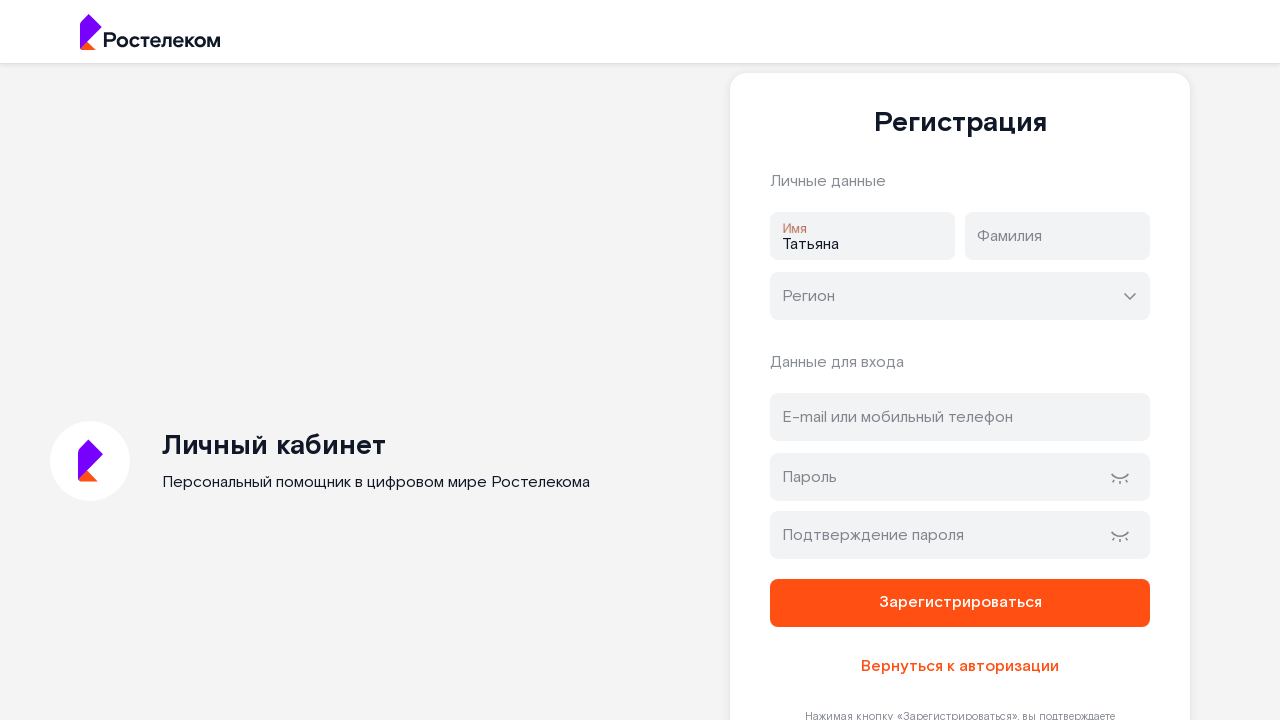

Filled last name field with 'Горохова' on //*[@id="page-right"]/div/div/div/form/div[1]/div[2]/div/input
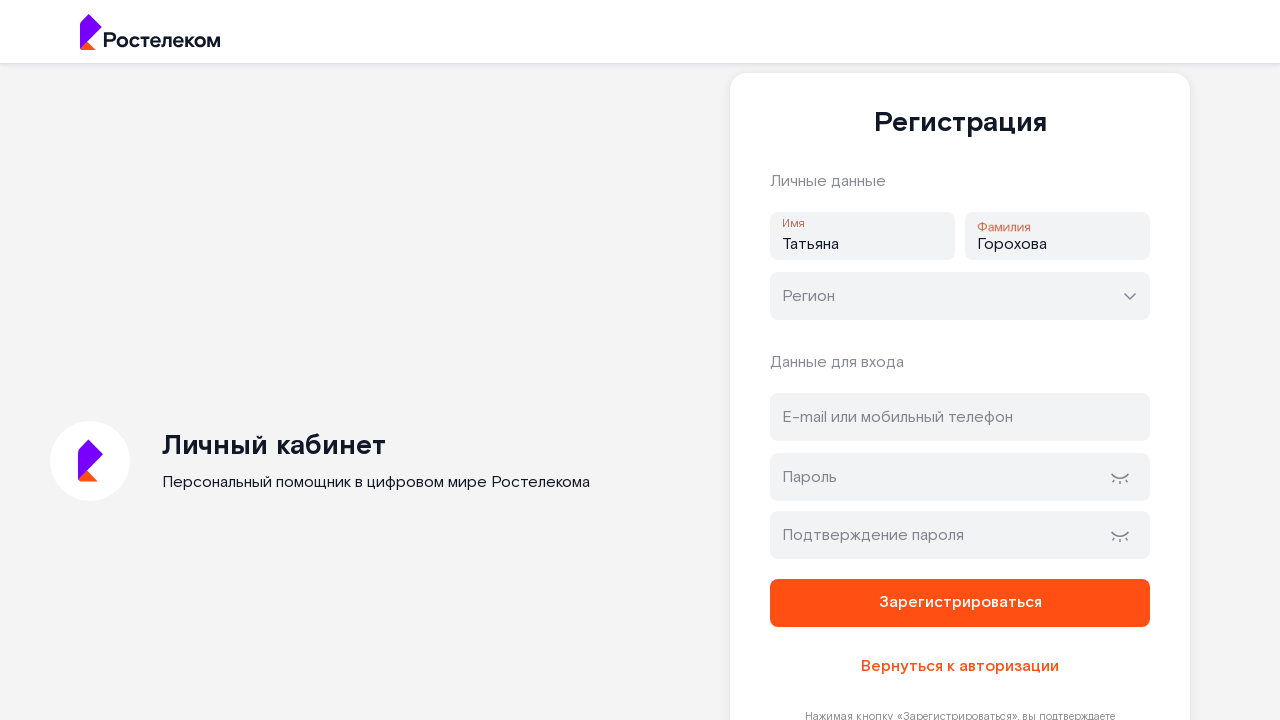

Filled region field with 'Москва' on //*[@id="page-right"]/div/div/div/form/div[2]/div/div/input
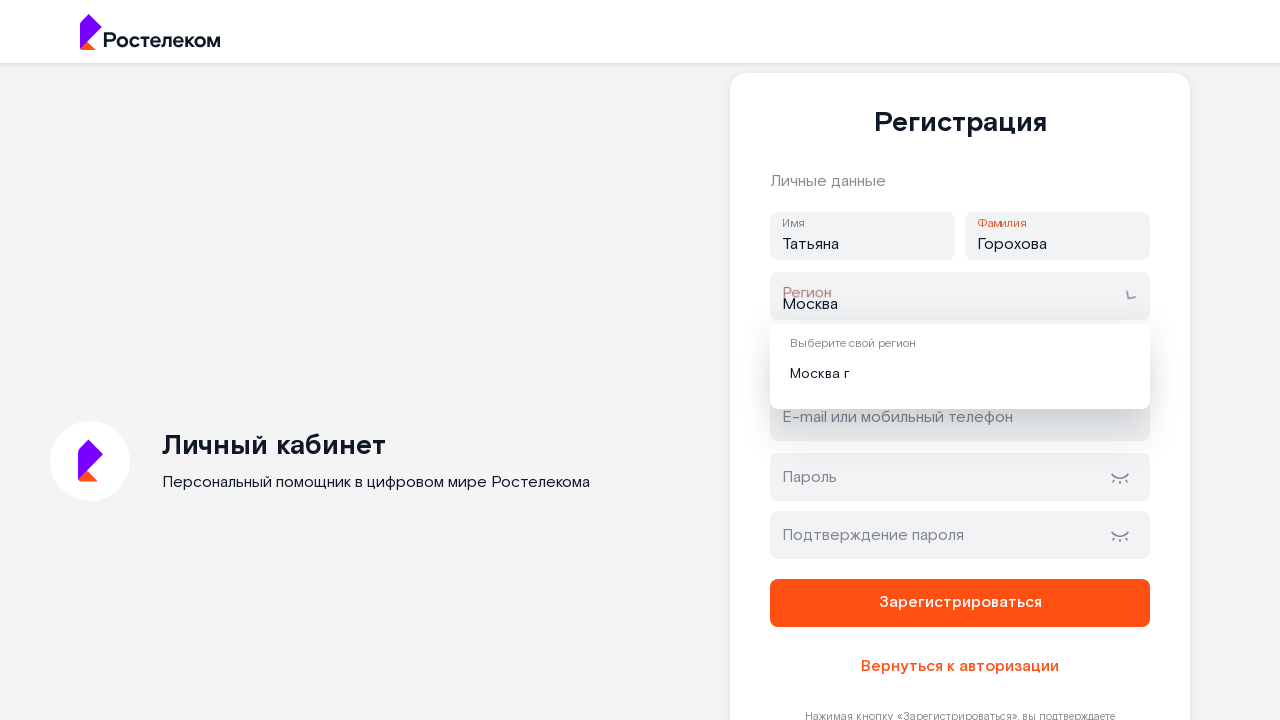

Filled email address field with 'testuser456@gmail.com' on #address
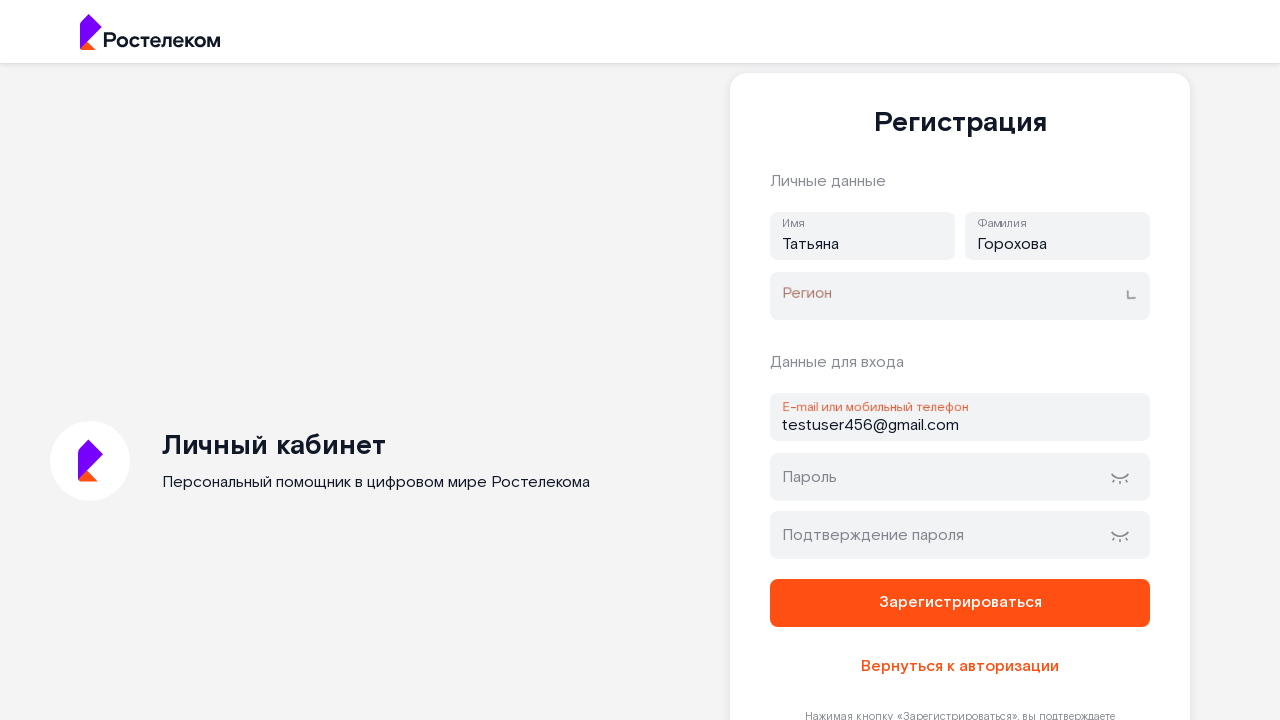

Filled password field on #password
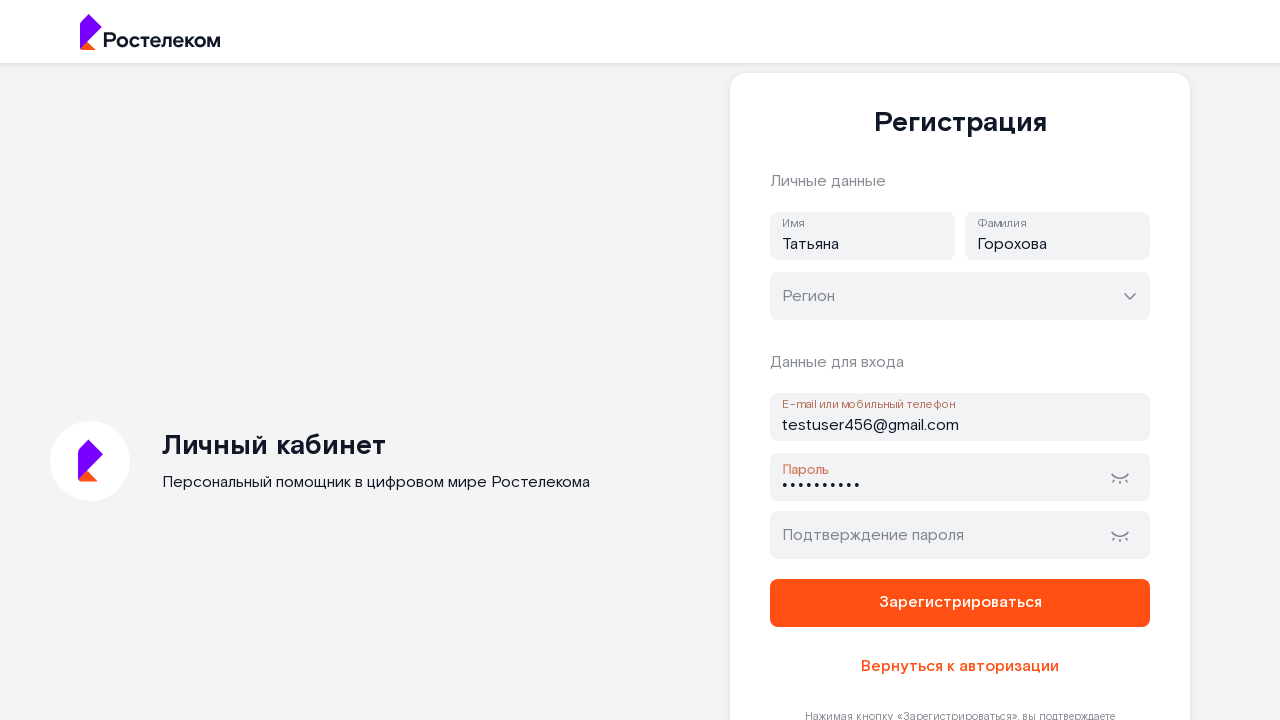

Filled password confirmation field on #password-confirm
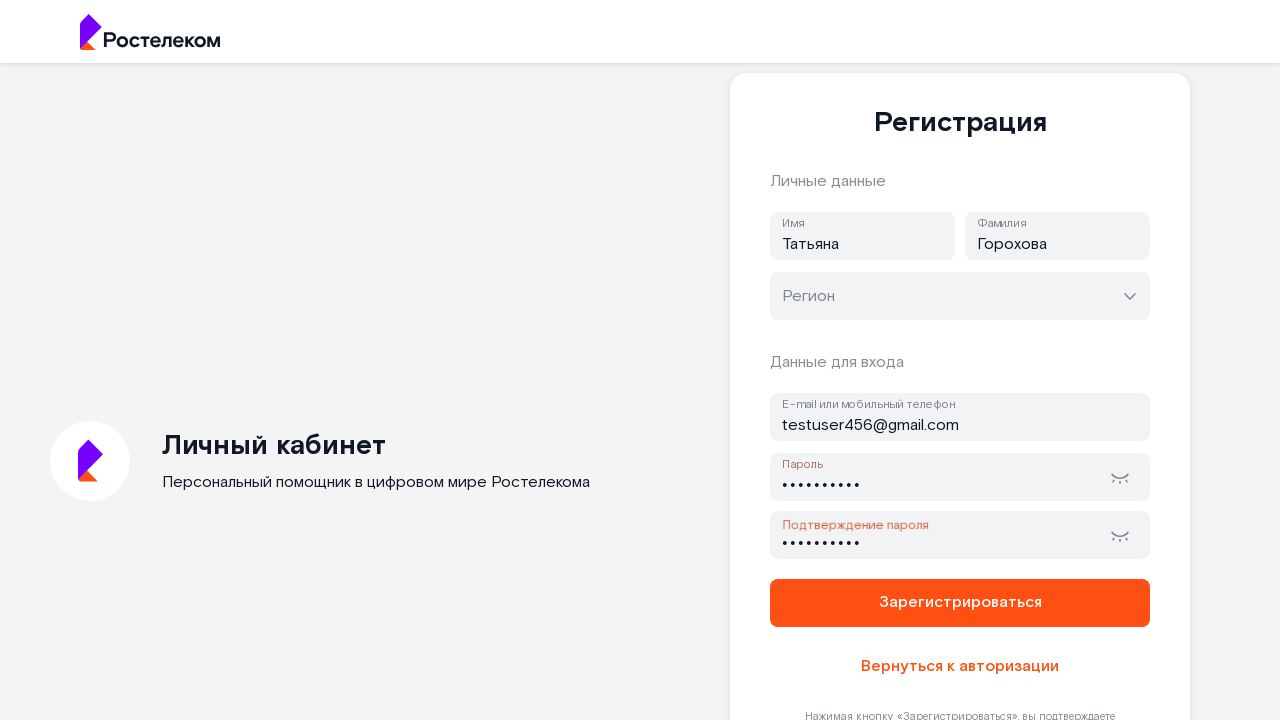

Clicked registration form submit button at (960, 603) on xpath=//*[@id="page-right"]/div/div/div/form/button
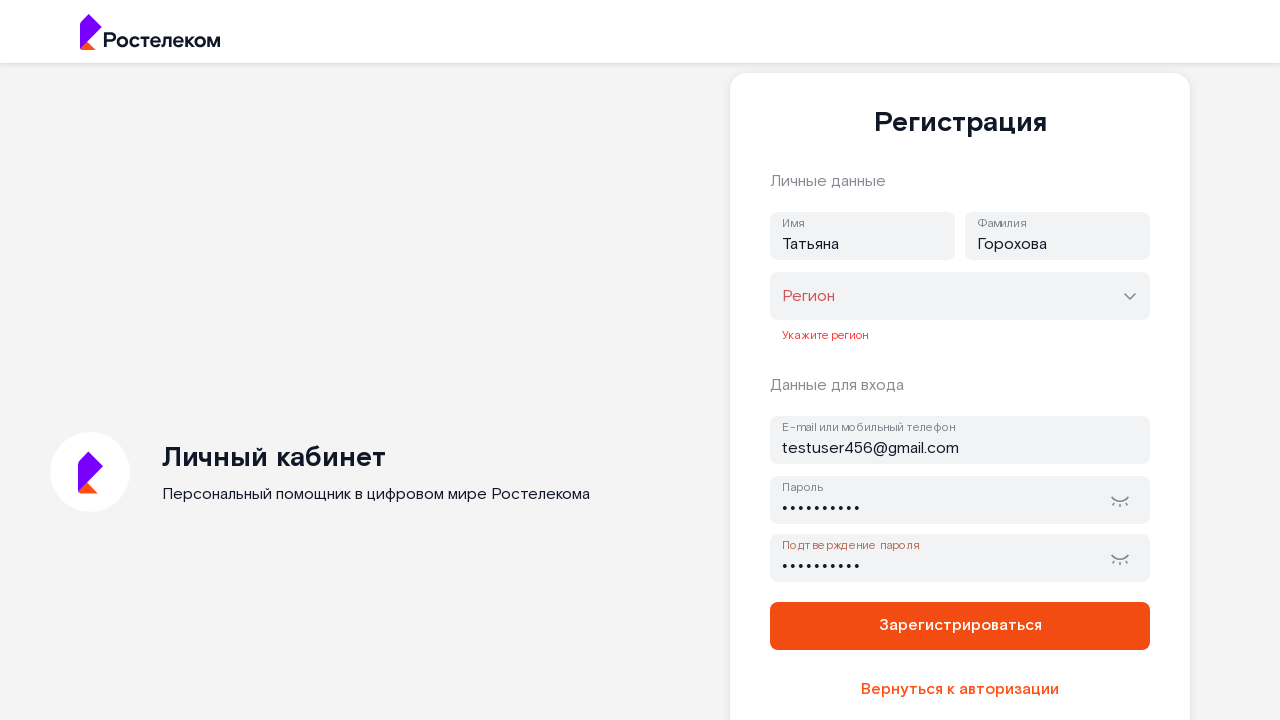

Confirmation code page loaded
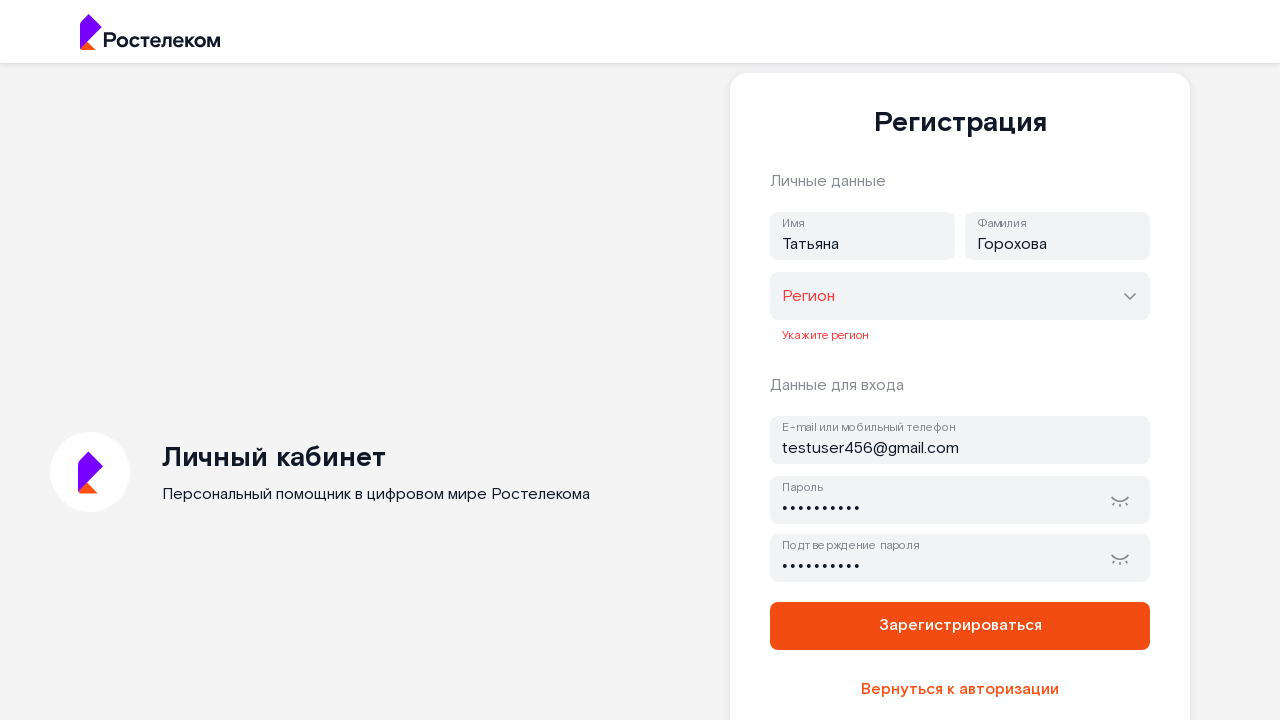

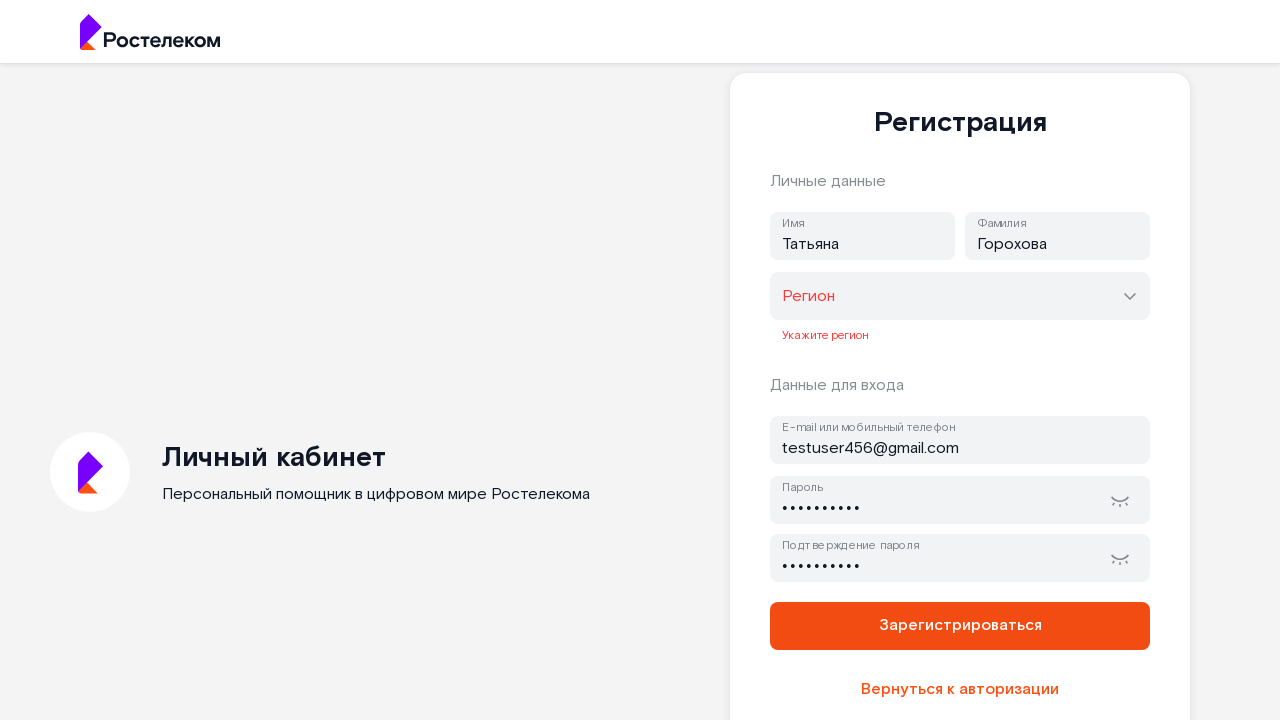